Tests web table sorting functionality by clicking on a column header and verifying the veggie names are sorted alphabetically

Starting URL: https://rahulshettyacademy.com/seleniumPractise/#/offers

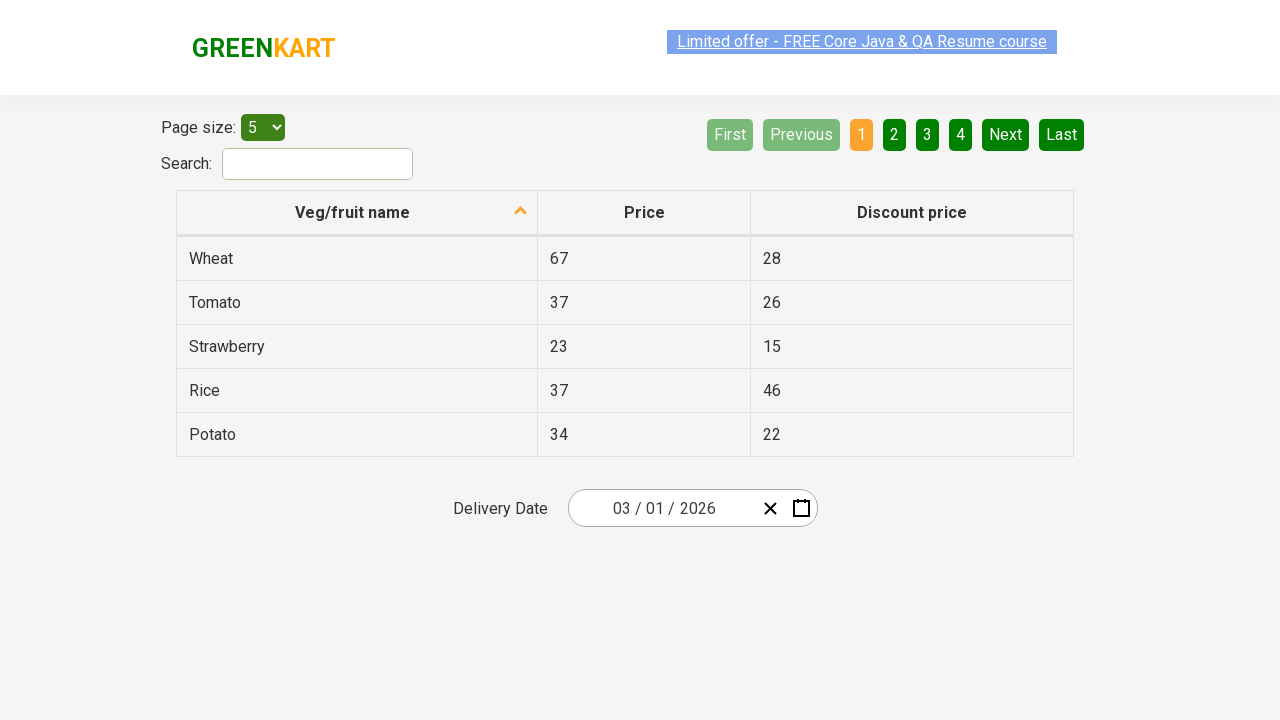

Waited for table header to load
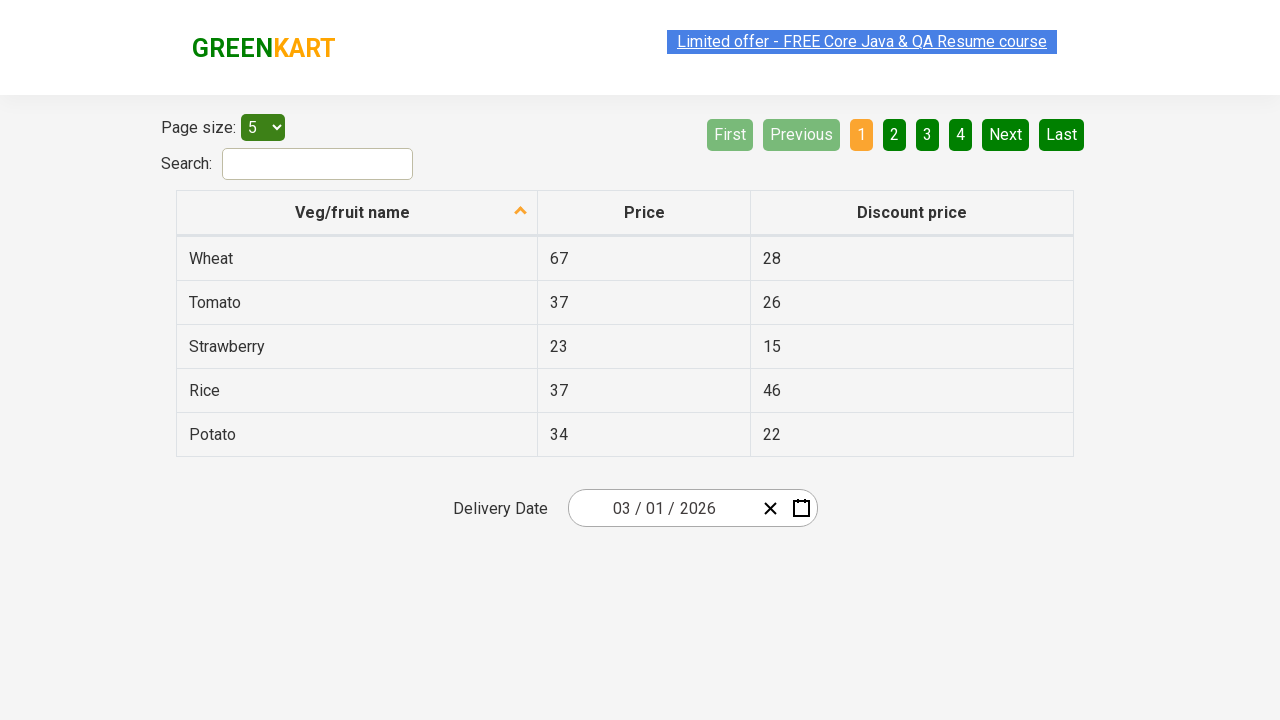

Clicked first column header to sort veggie names at (357, 213) on tr th:nth-child(1)
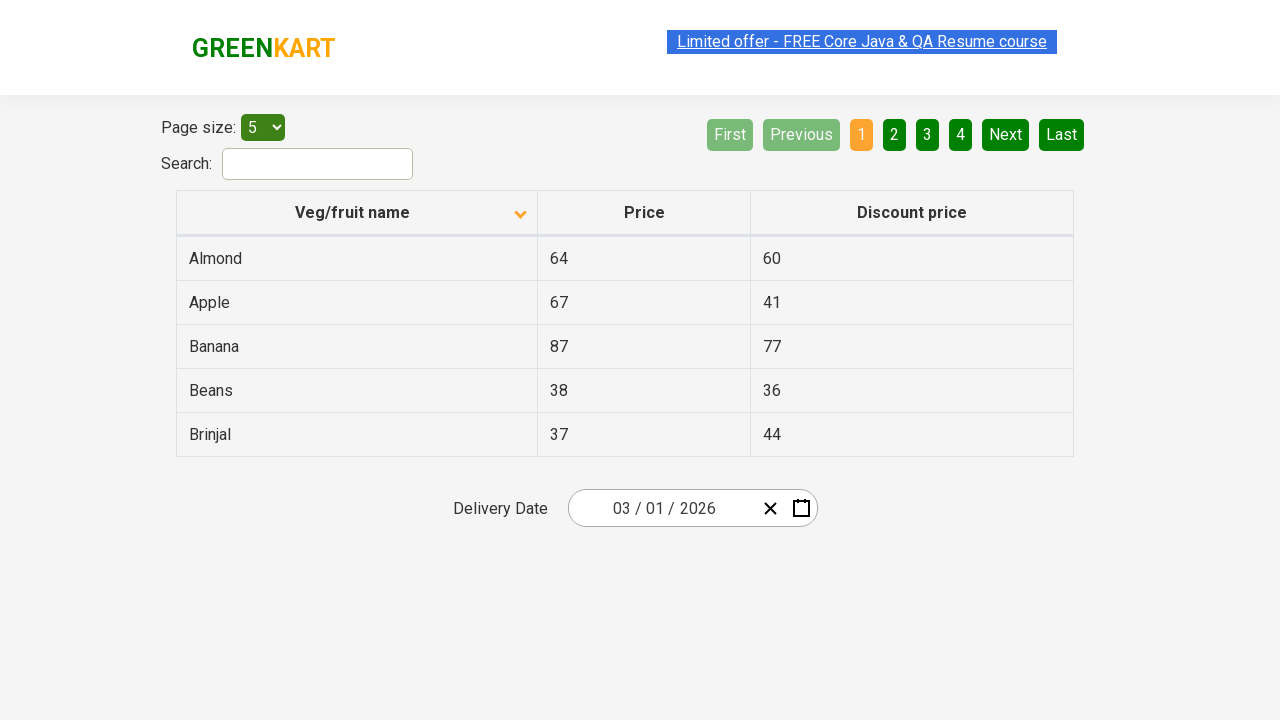

Table updated after sorting by first column
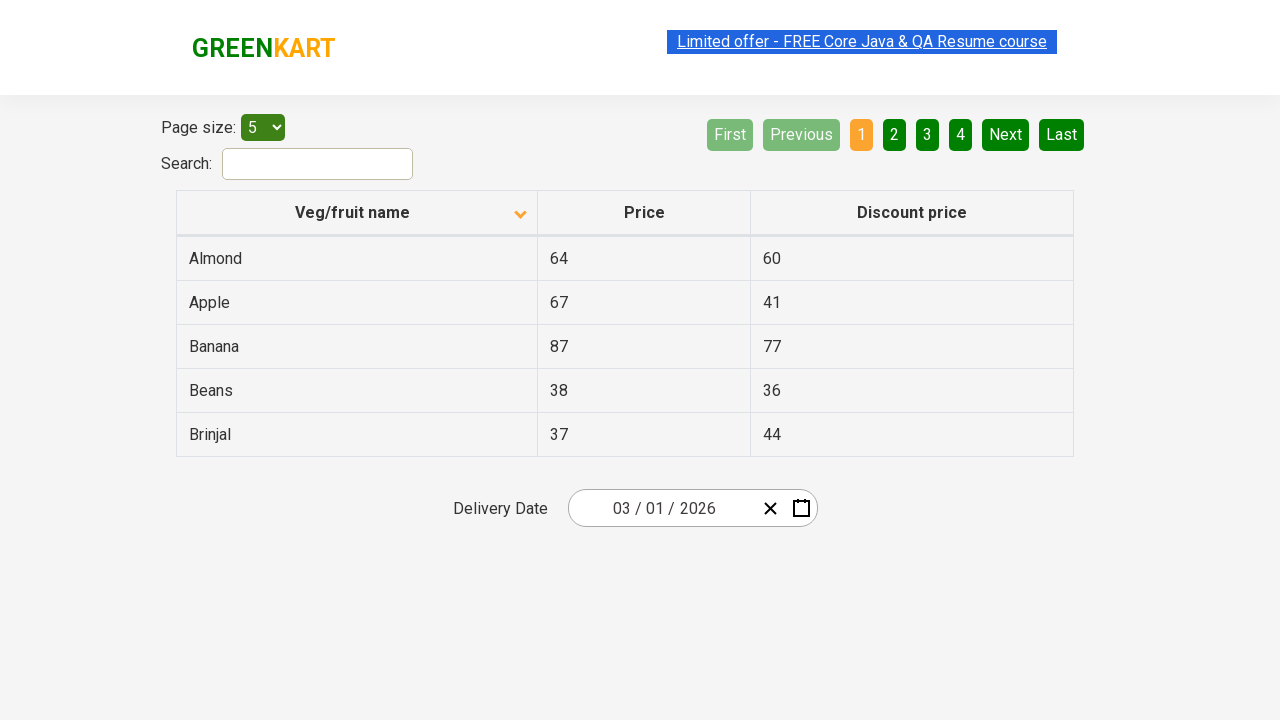

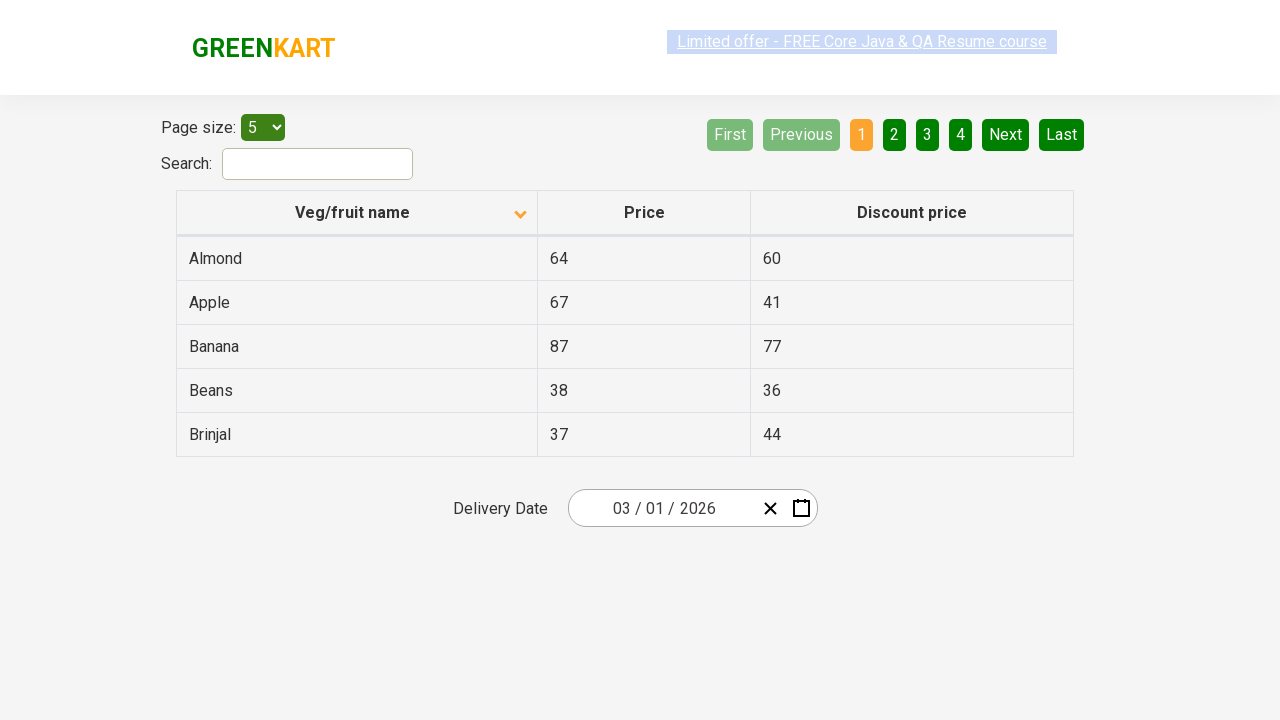